Tests withdrawal functionality by logging in as a customer, making a deposit, then withdrawing funds

Starting URL: https://www.globalsqa.com/angularJs-protractor/BankingProject/#/login

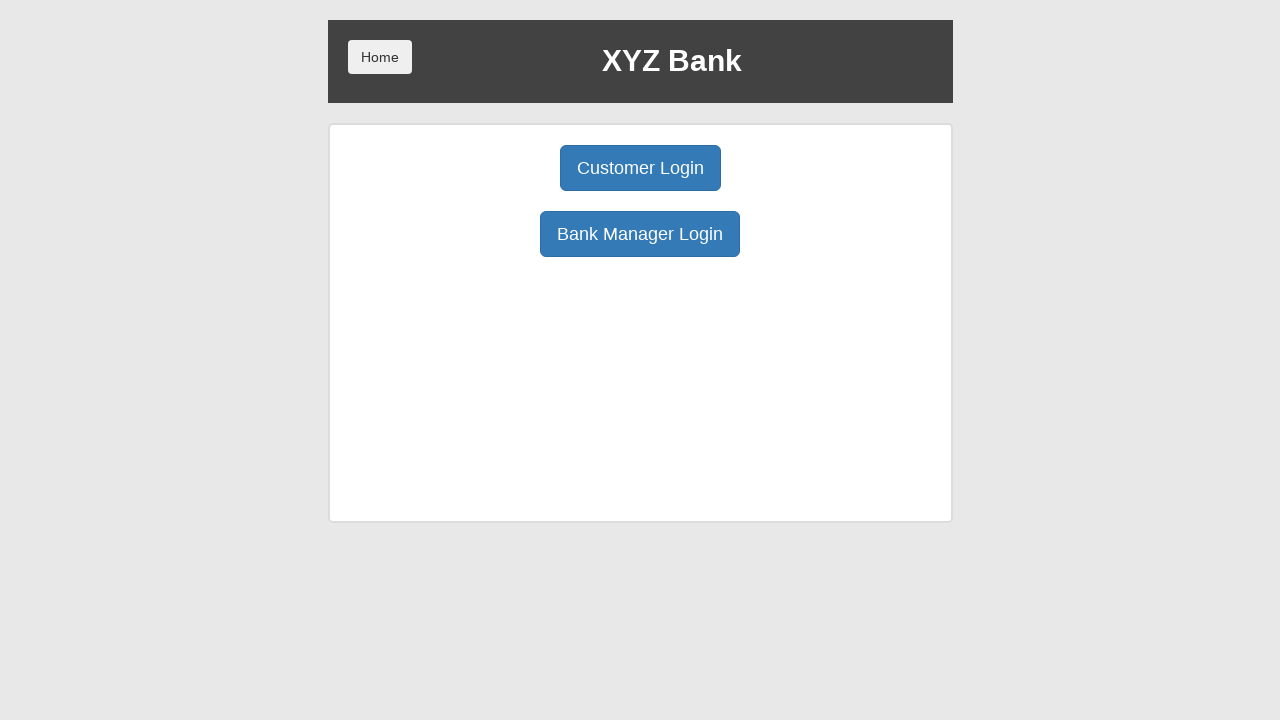

Clicked Customer Login button at (640, 168) on xpath=/html/body/div/div/div[2]/div/div[1]/div[1]/button
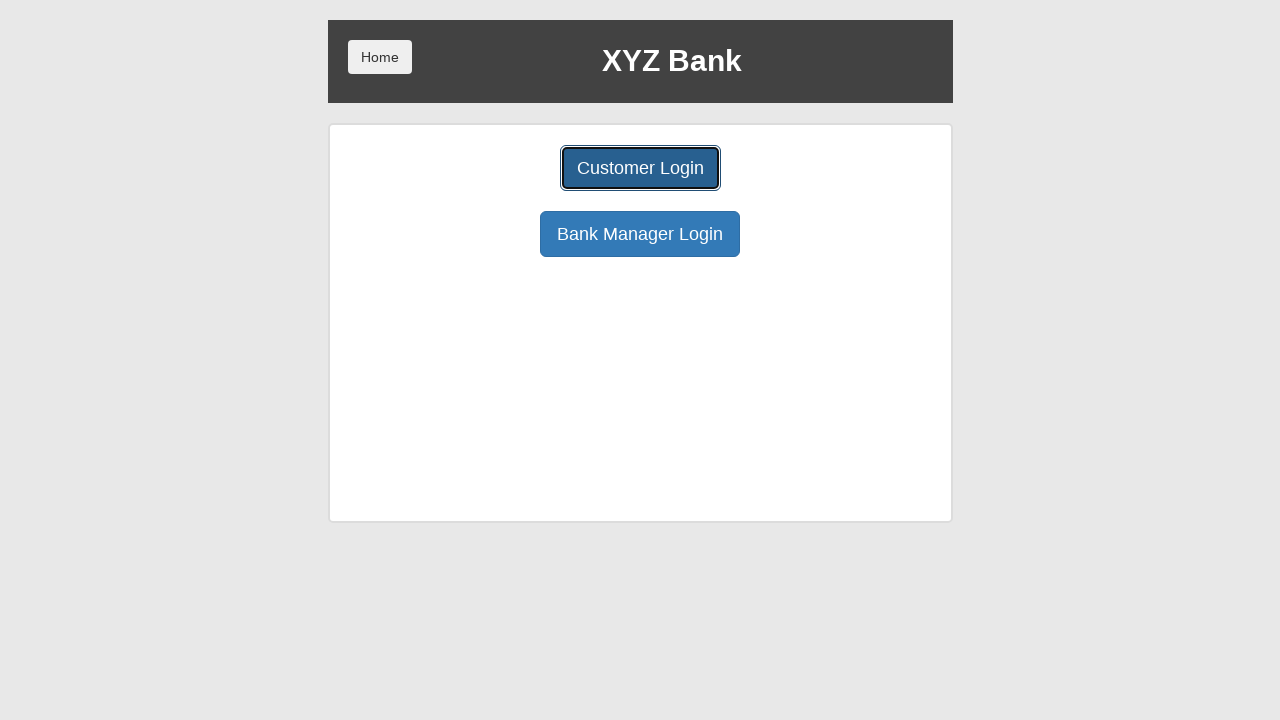

User dropdown appeared
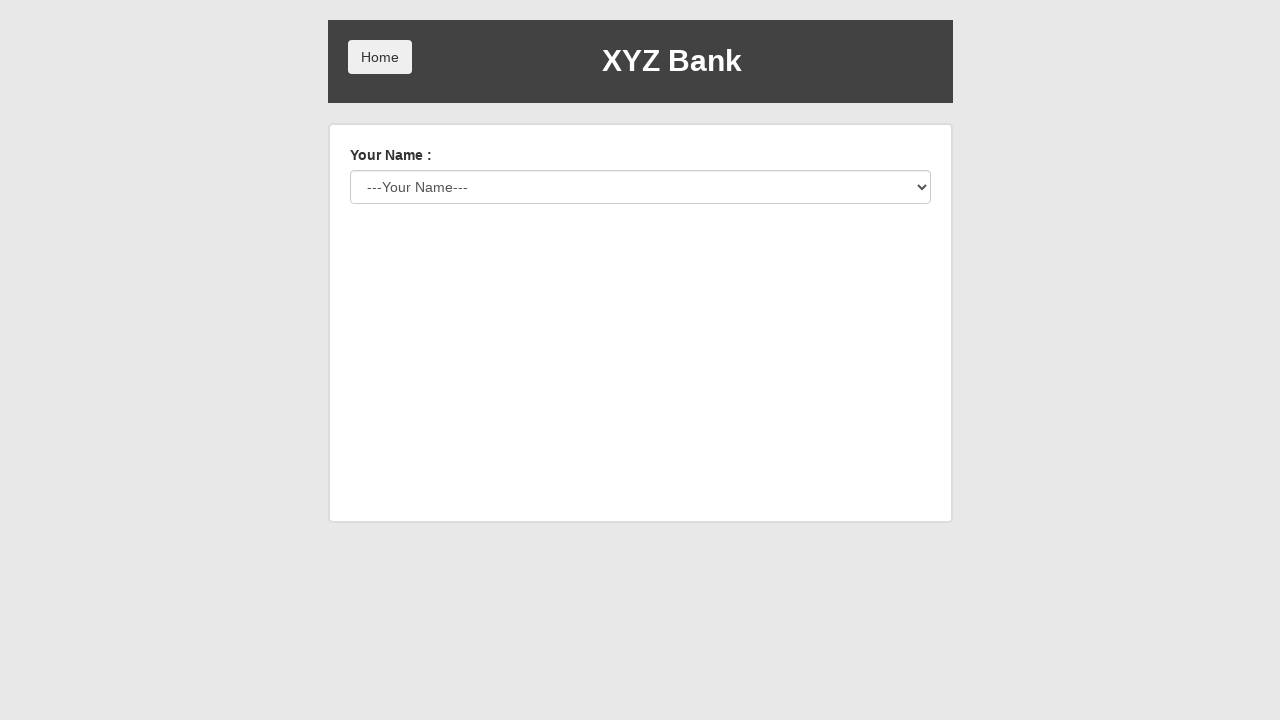

Selected customer from dropdown on #userSelect
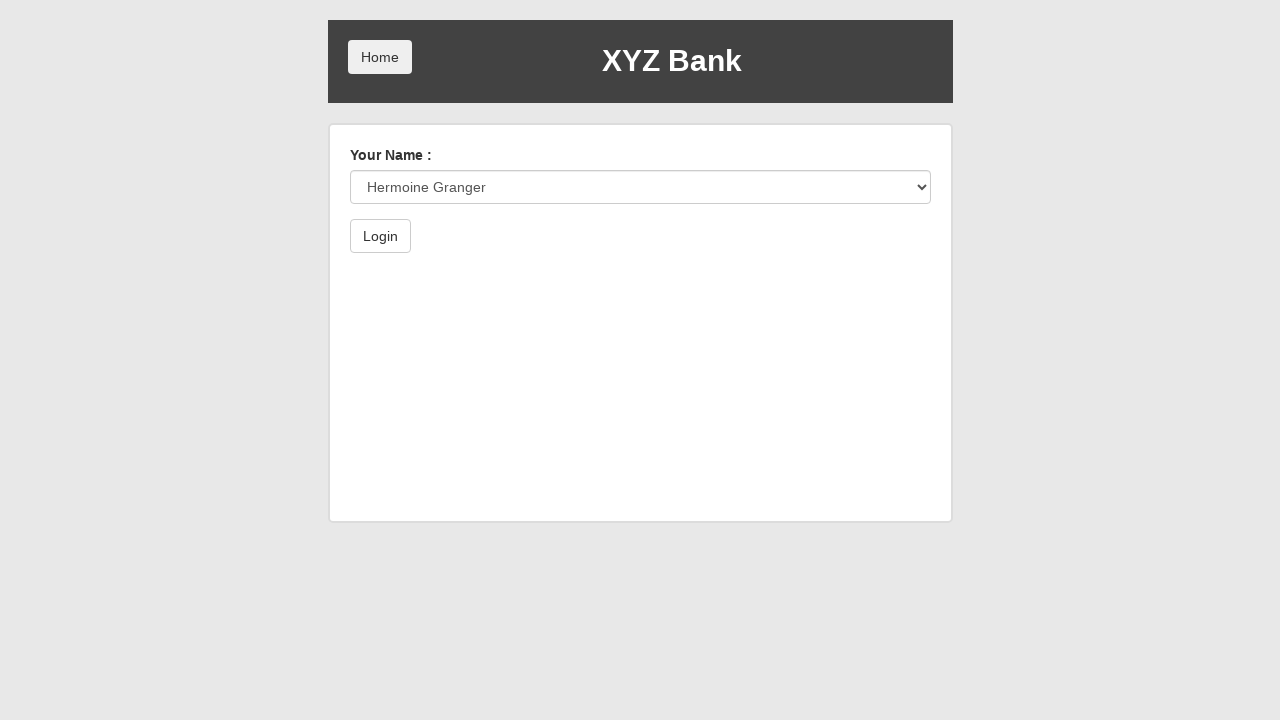

Clicked Login button at (380, 236) on button[type='submit']
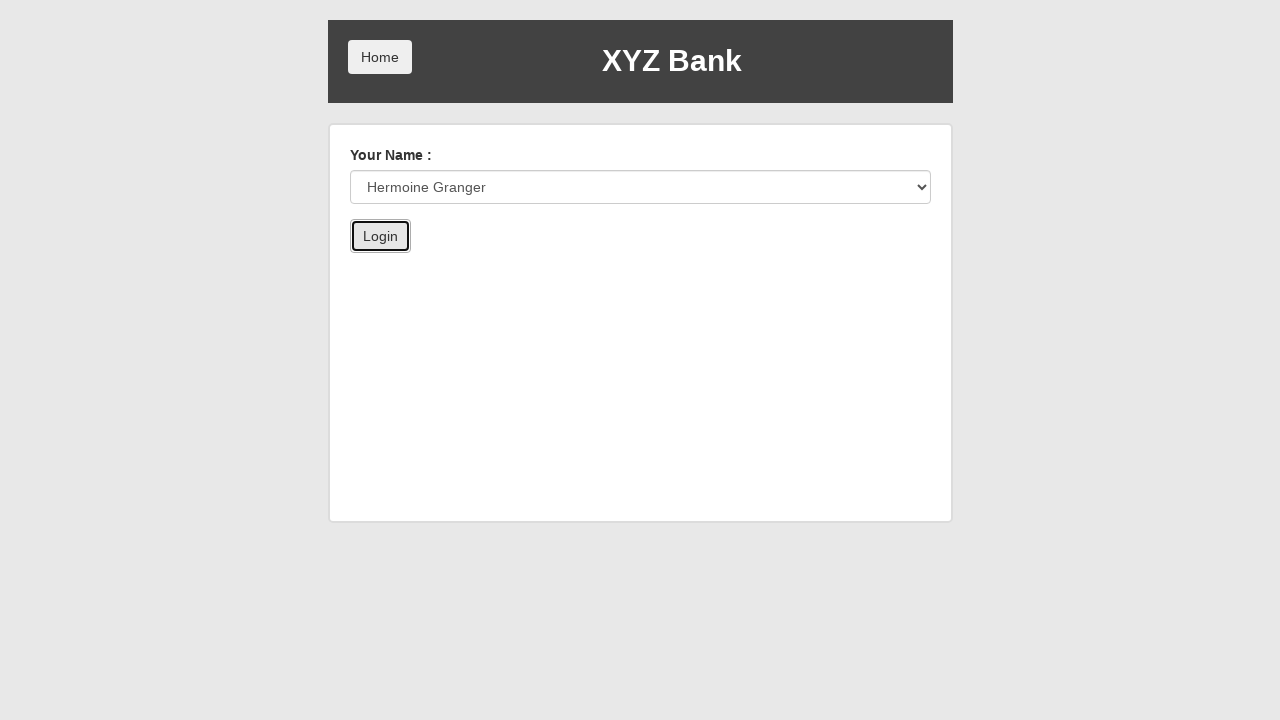

Navigated to account page after login
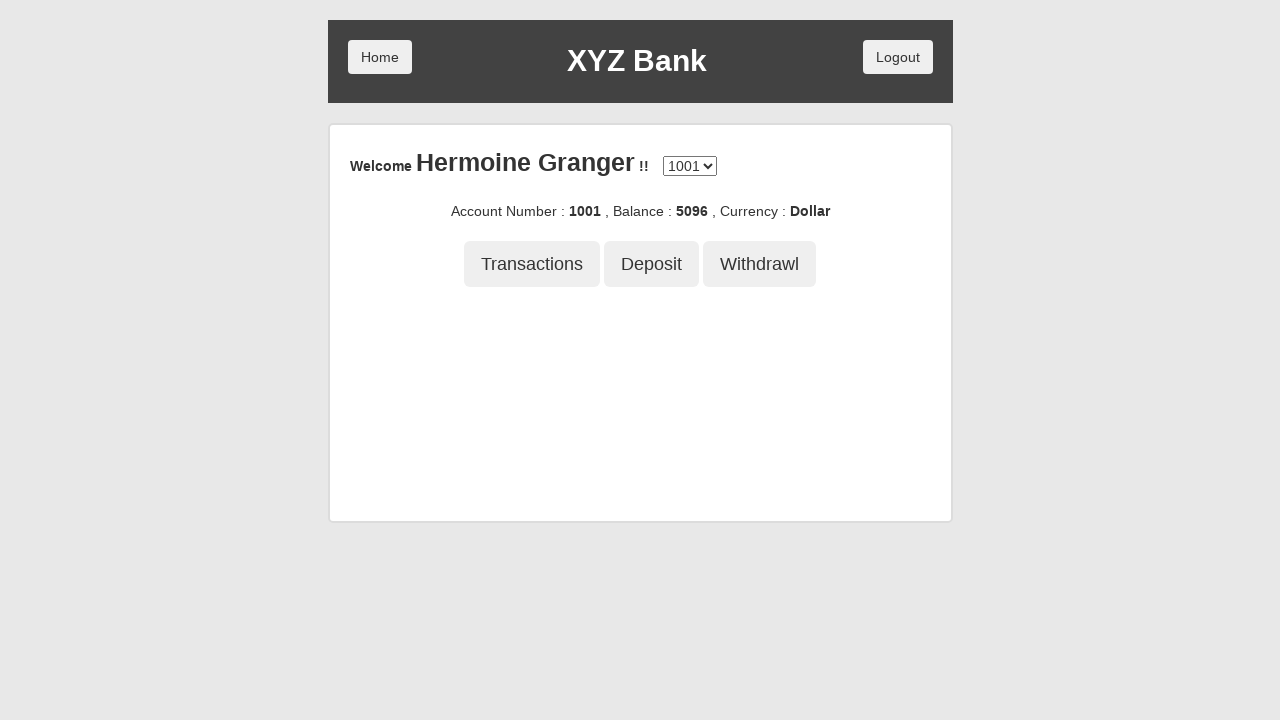

Clicked Deposit button at (652, 264) on xpath=/html/body/div/div/div[2]/div/div[3]/button[2]
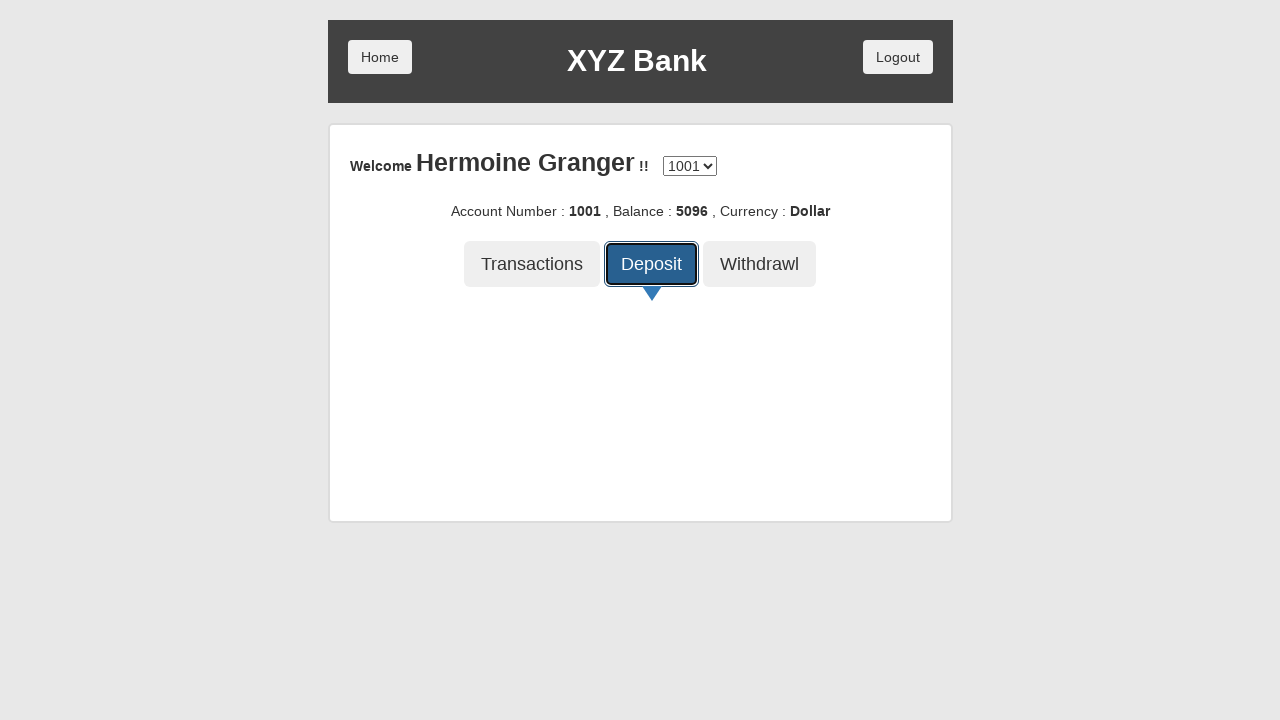

Deposit form appeared
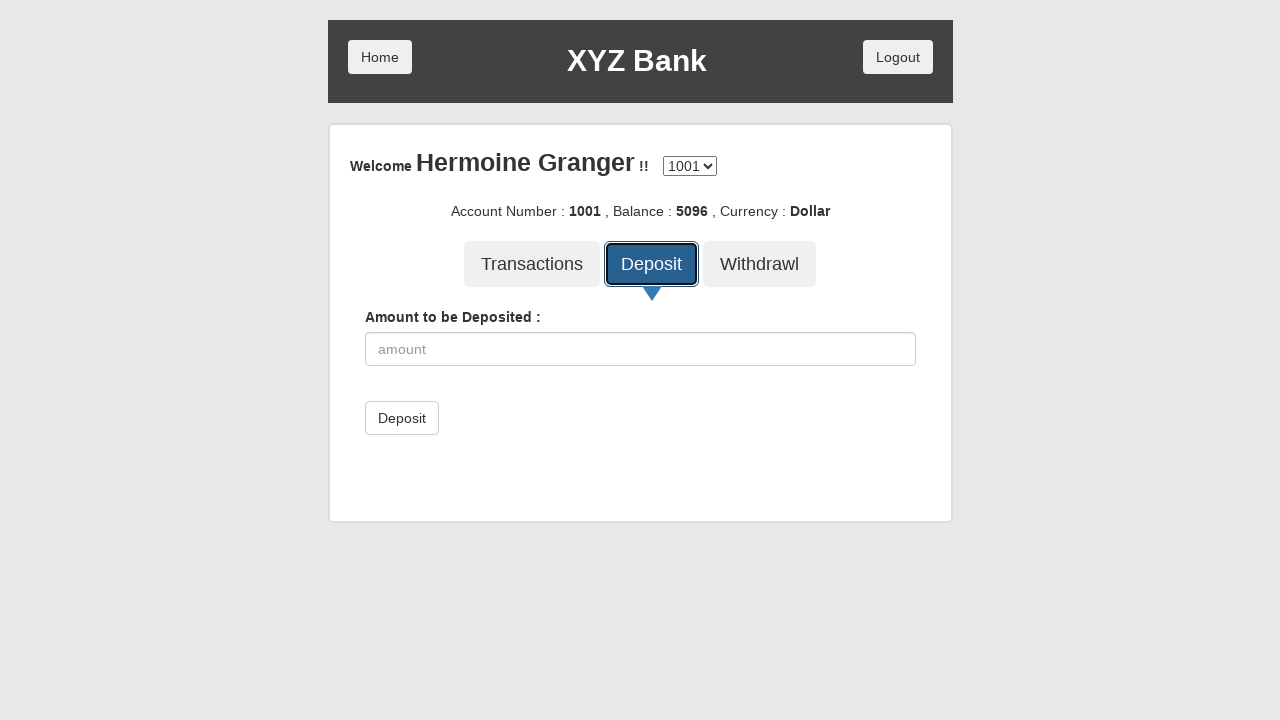

Entered deposit amount of 5000 on xpath=/html/body/div/div/div[2]/div/div[4]/div/form/div/input
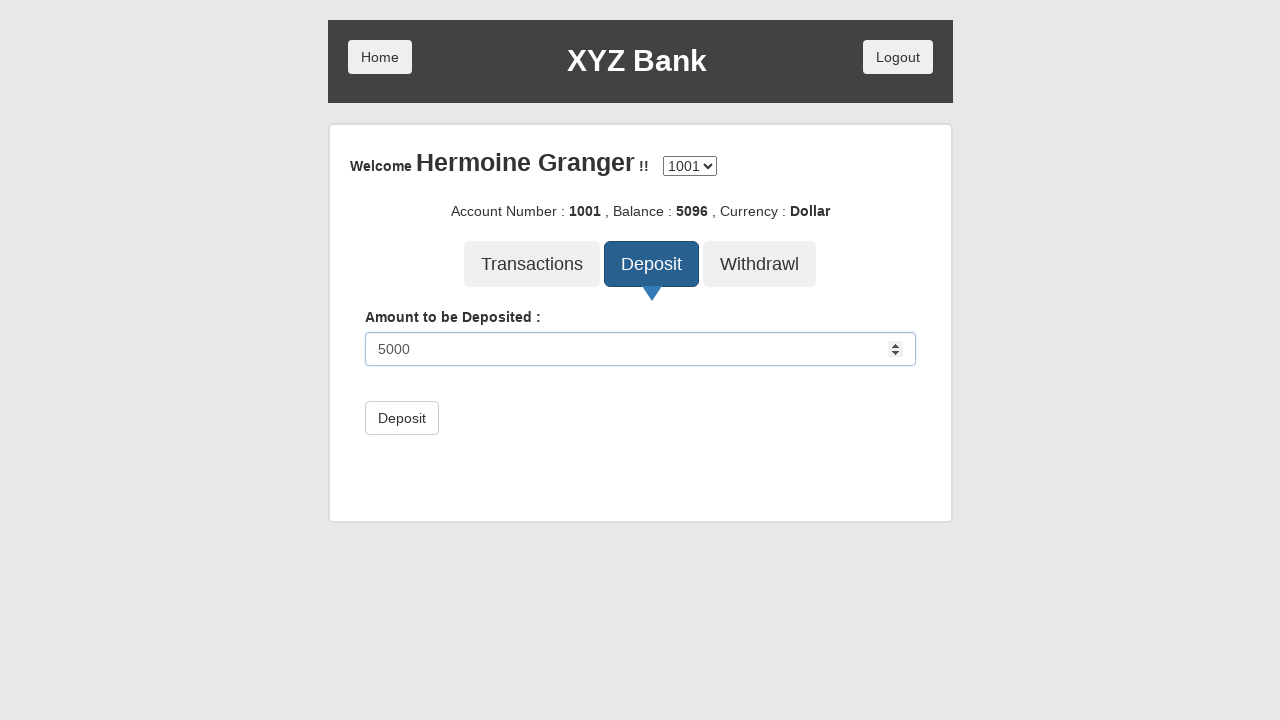

Submitted deposit form at (402, 418) on button[type='submit']
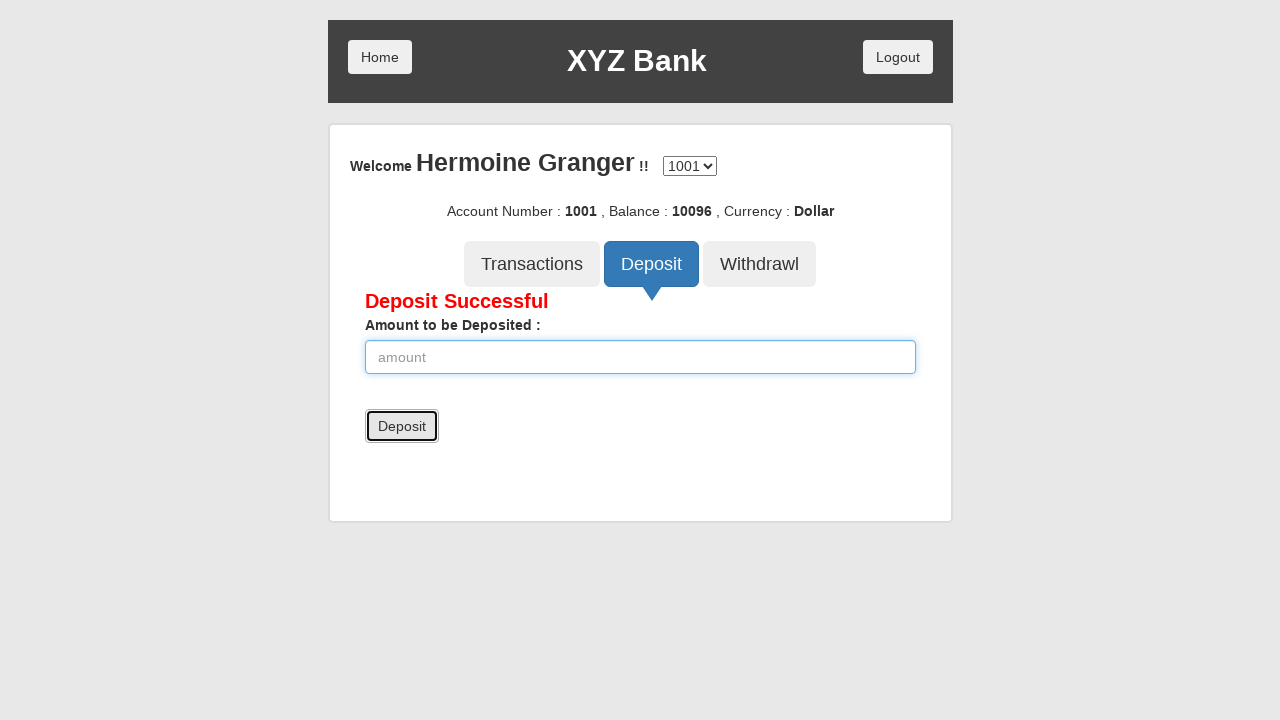

Clicked Withdrawal button at (760, 264) on button[ng-click='withdrawl()']
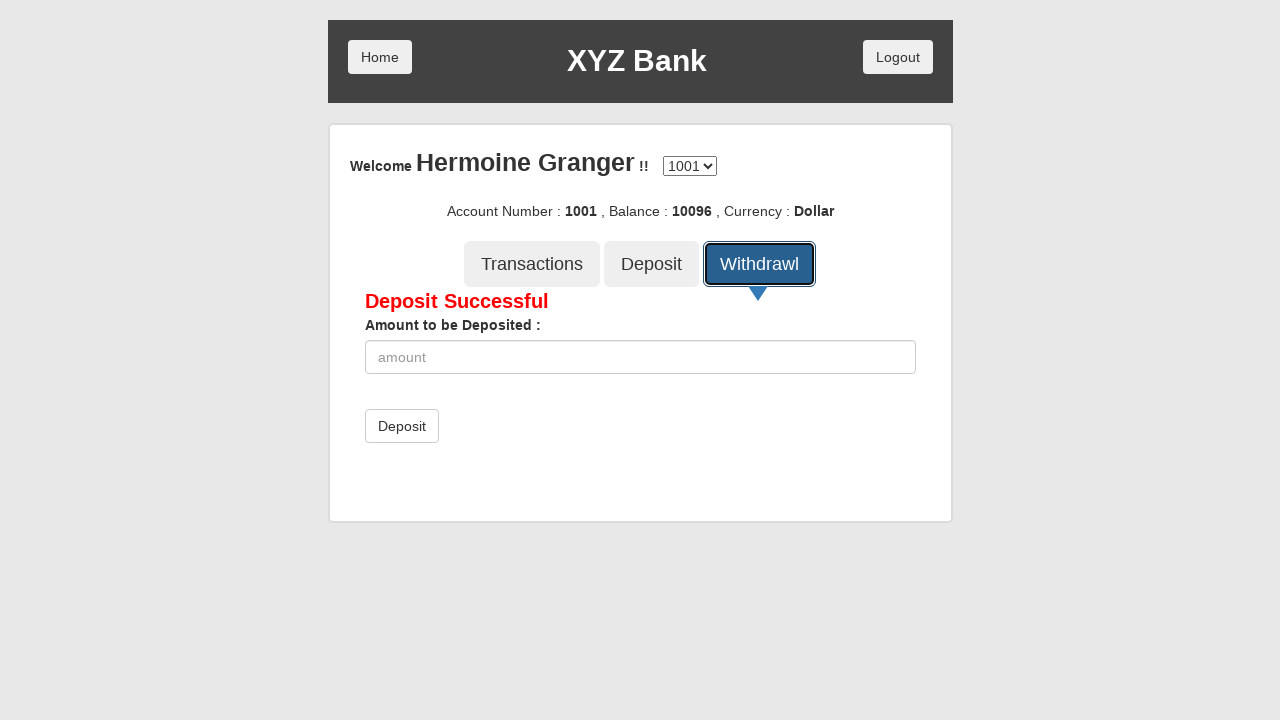

Withdrawal form appeared
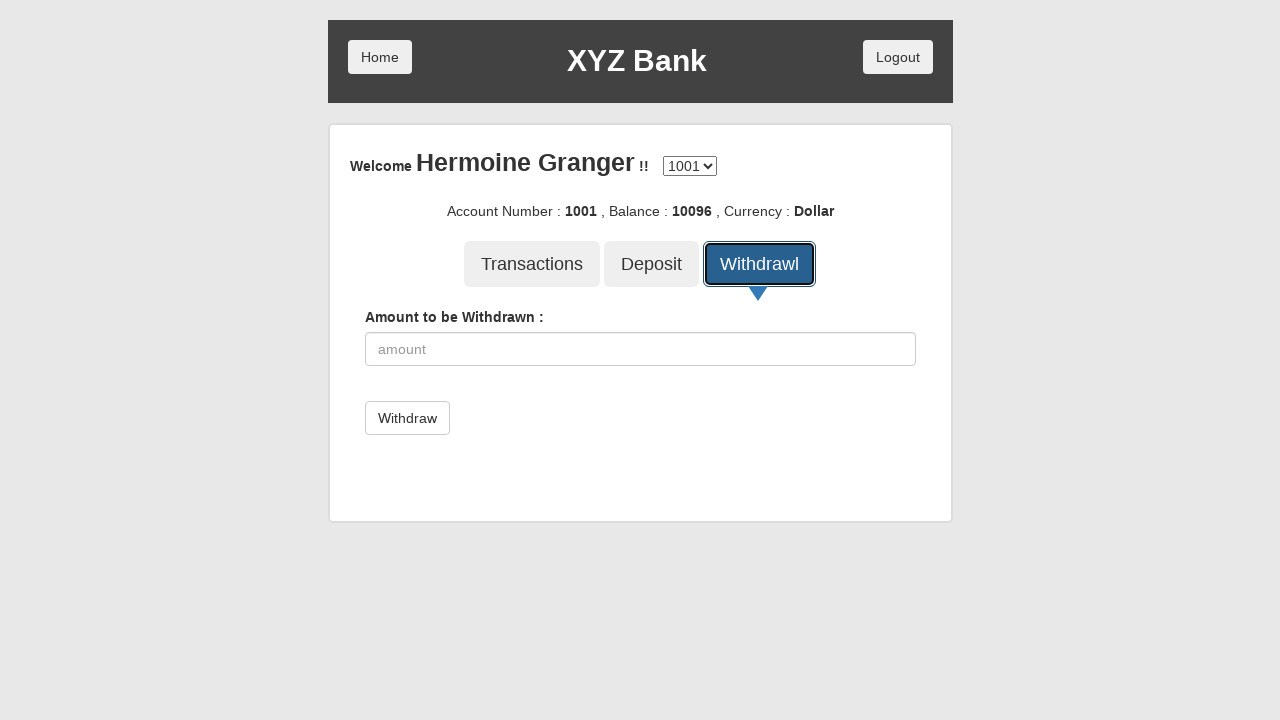

Entered withdrawal amount of 3000 on input[placeholder='amount']
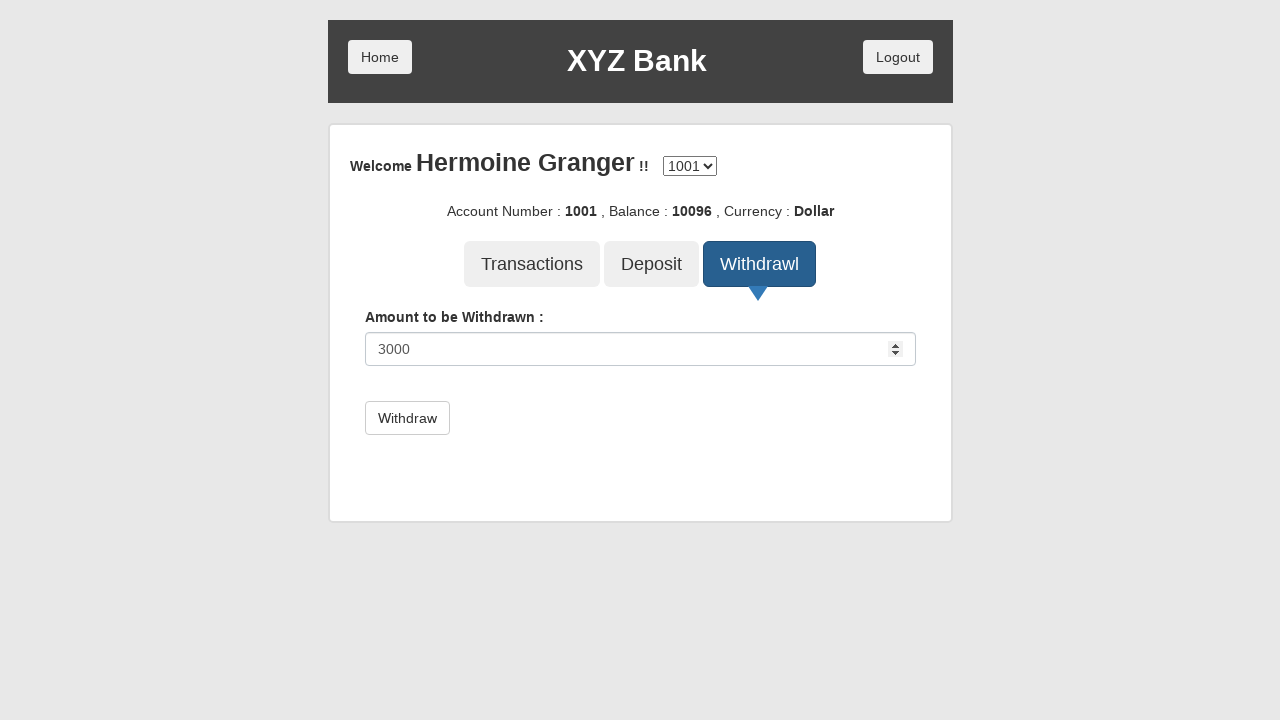

Submitted withdrawal form at (407, 418) on button[type='submit']
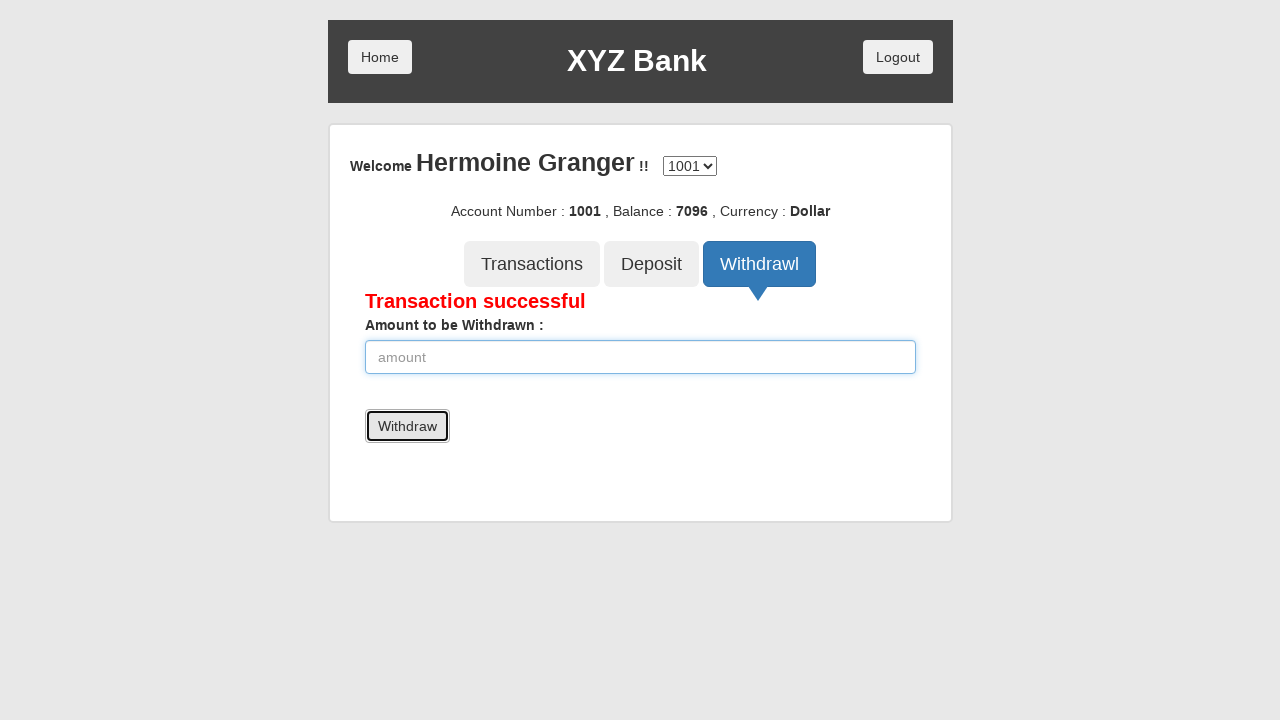

Withdrawal success message appeared
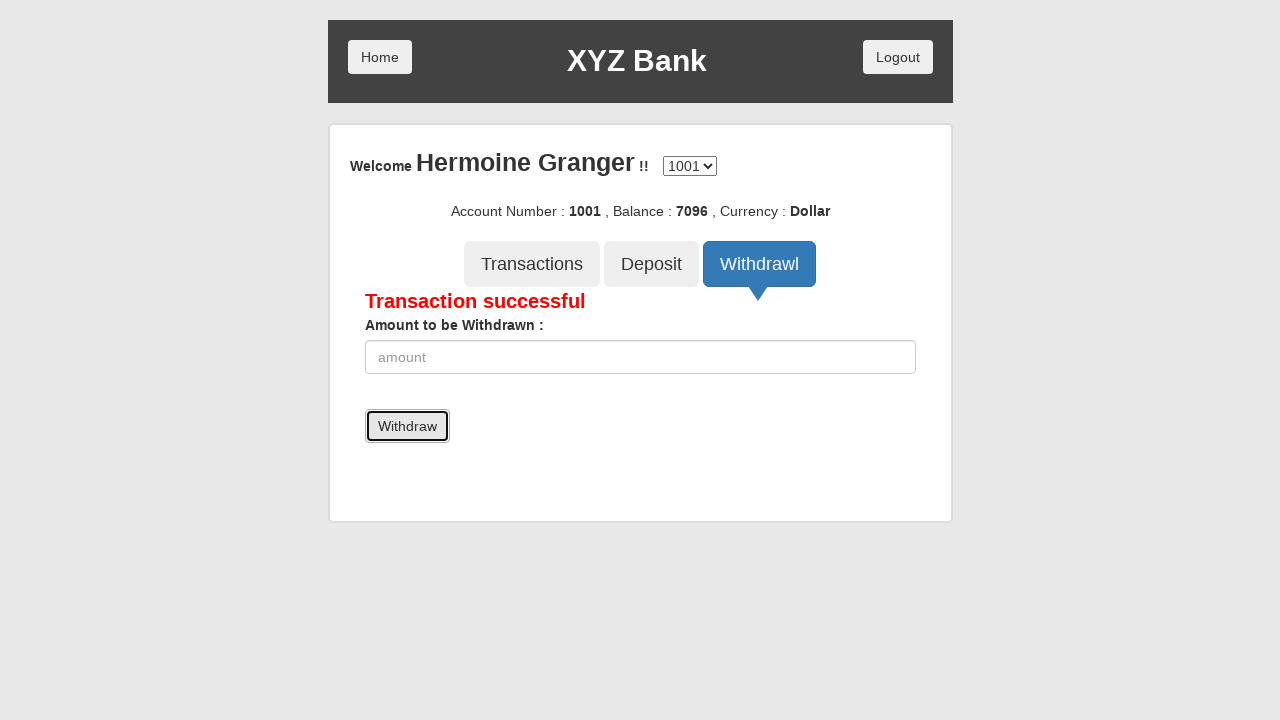

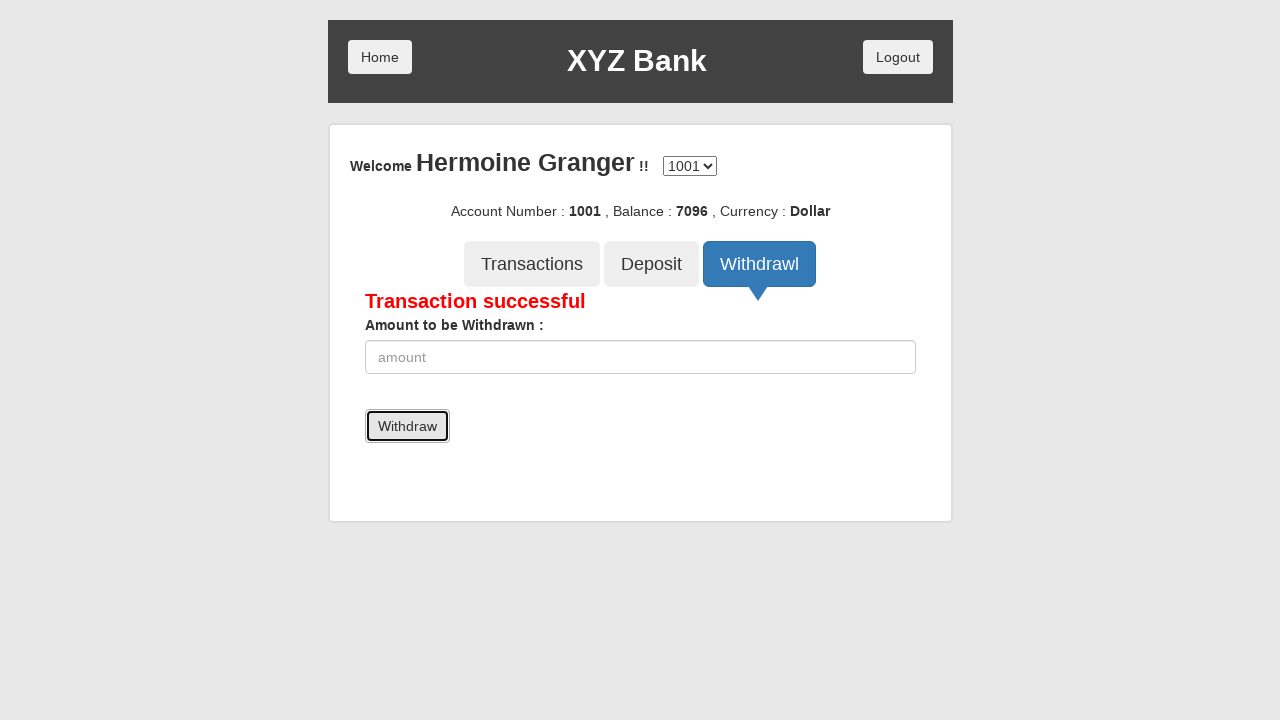